Tests checking all checkboxes in a web table and verifying they are checked

Starting URL: https://practice.cydeo.com/web-tables

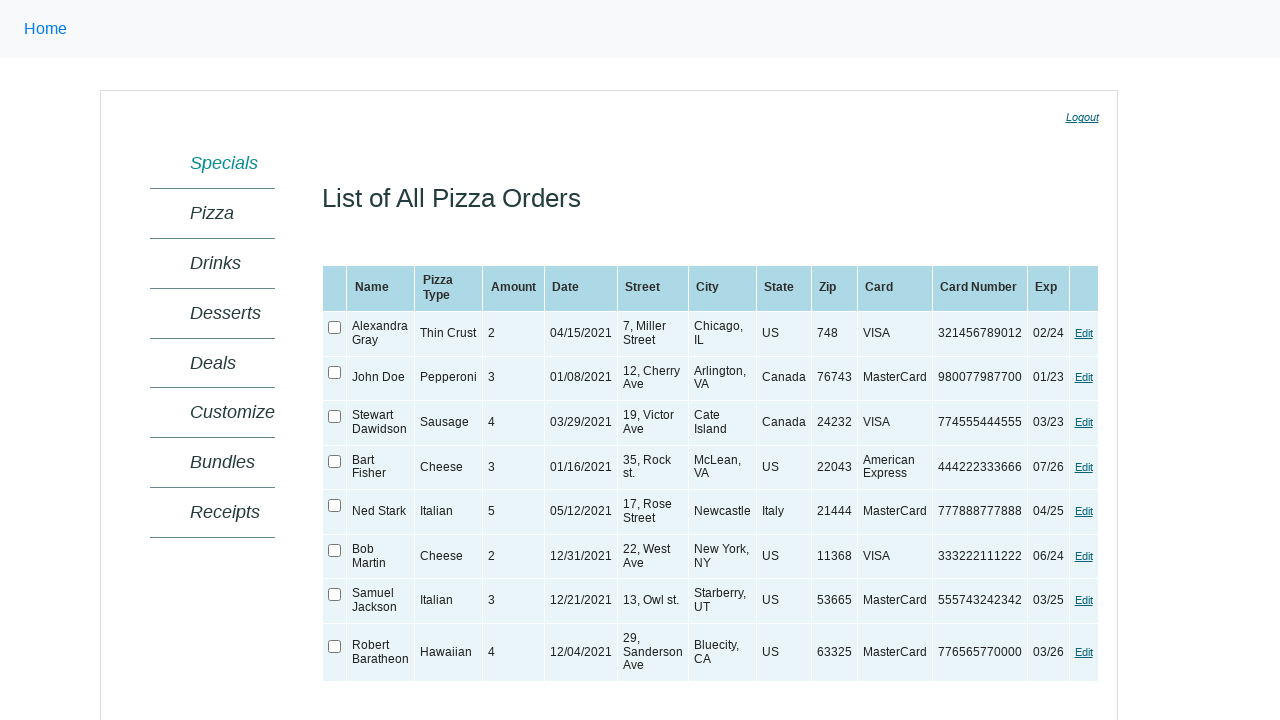

Located web table with id 'ctl00_MainContent_orderGrid'
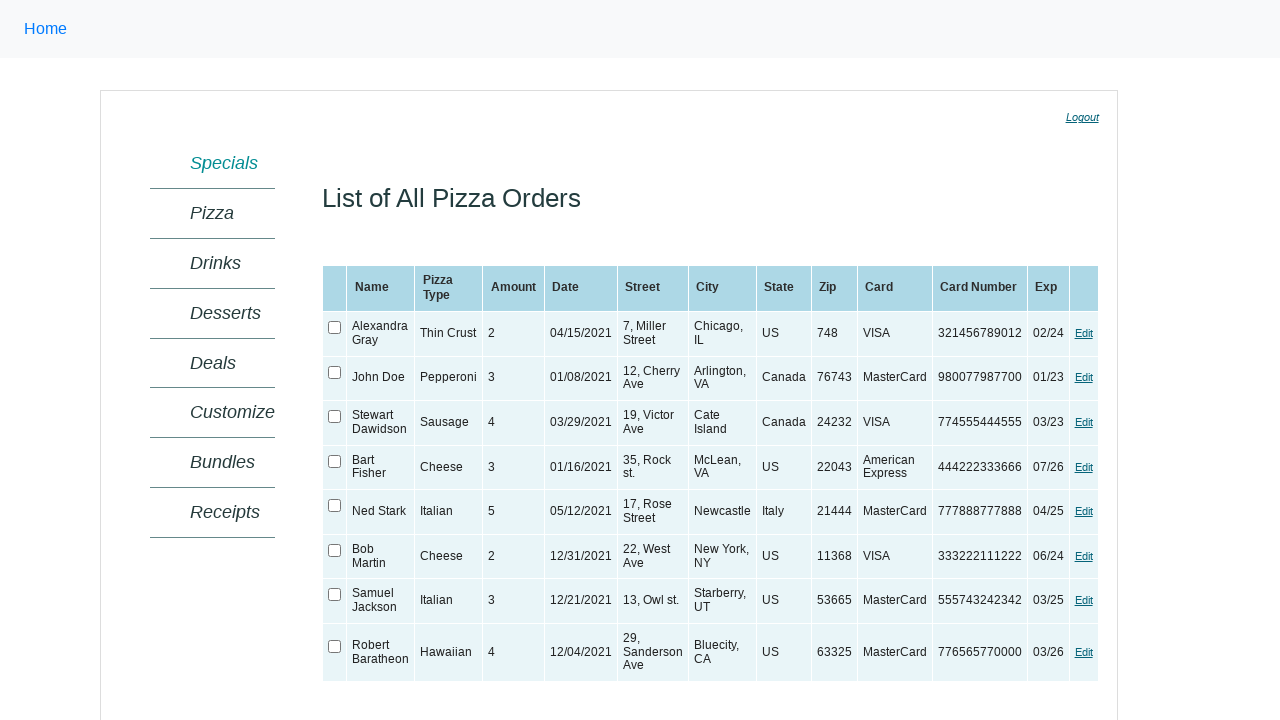

Web table became visible
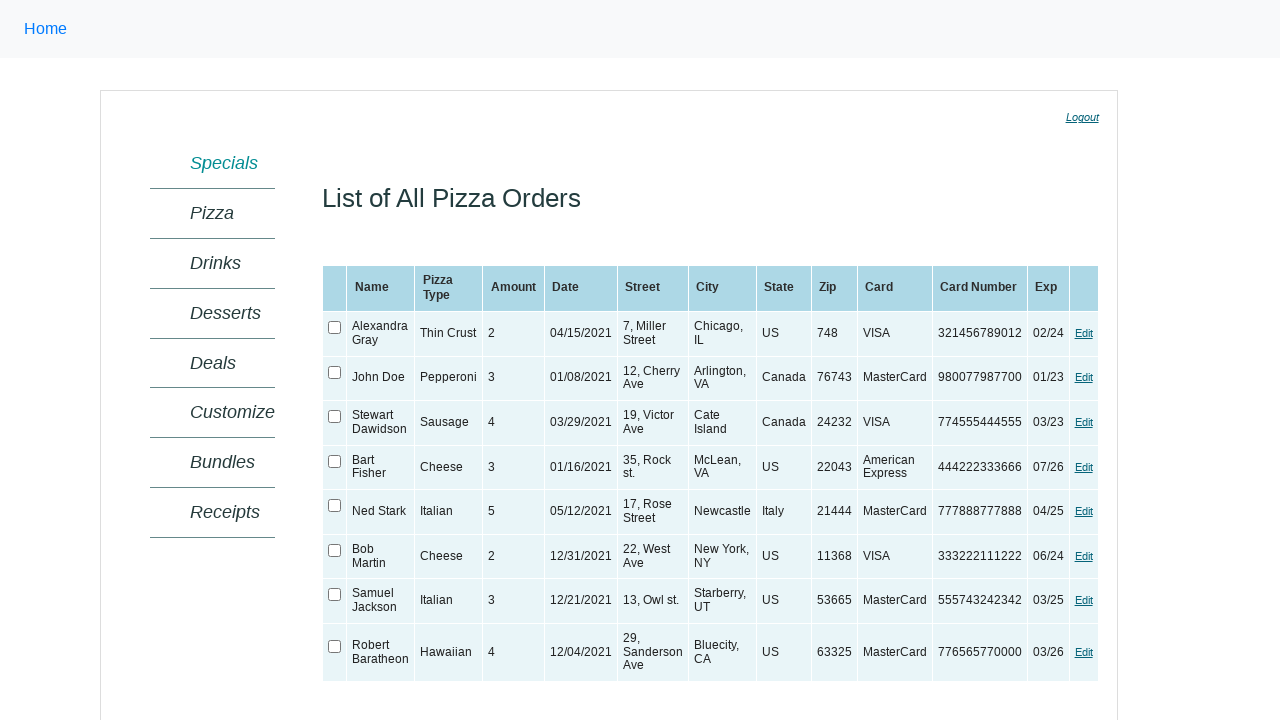

Retrieved 8 checkboxes from the table
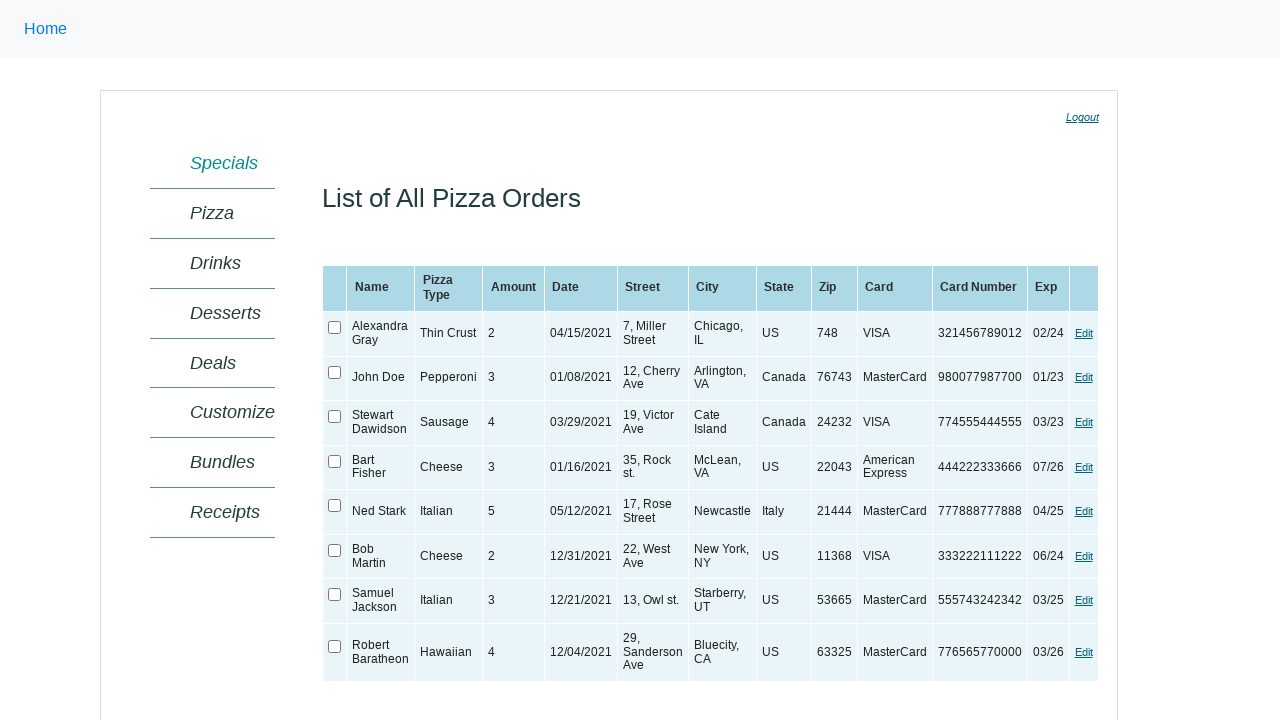

Checked a checkbox in the table at (335, 328) on xpath=//table[@id='ctl00_MainContent_orderGrid'] >> xpath=//input[@type='checkbo
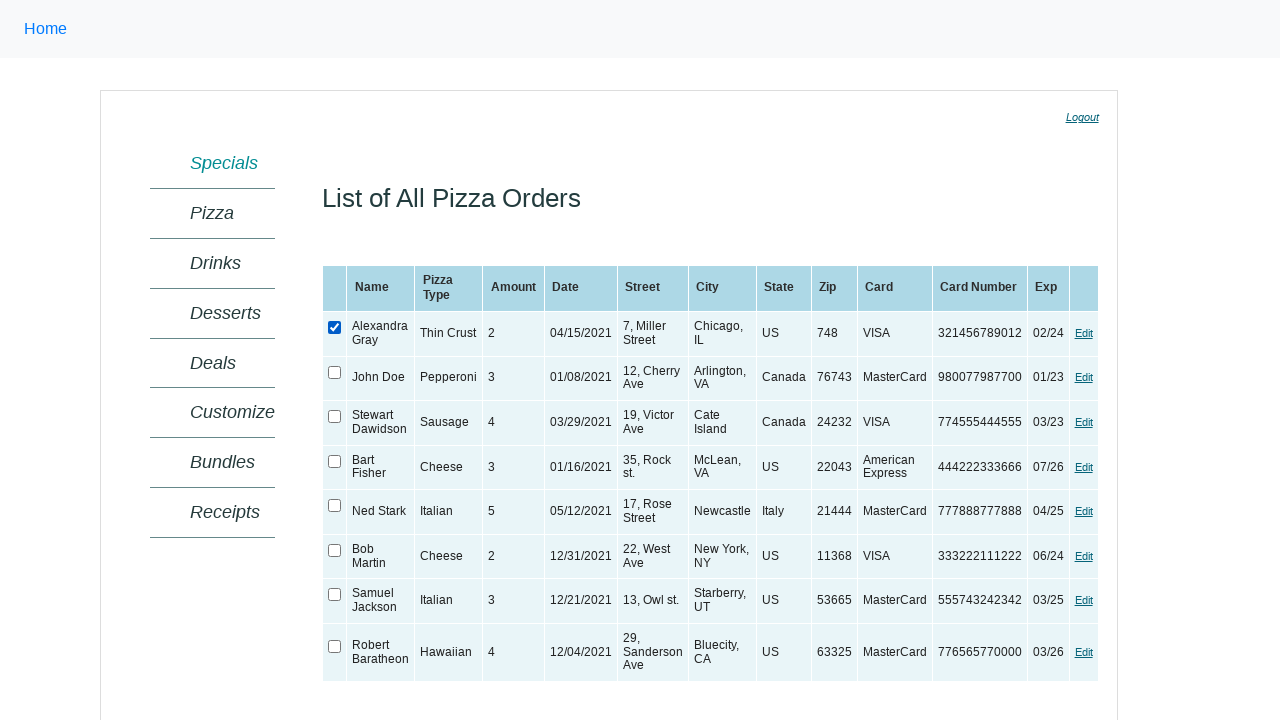

Verified checkbox is checked
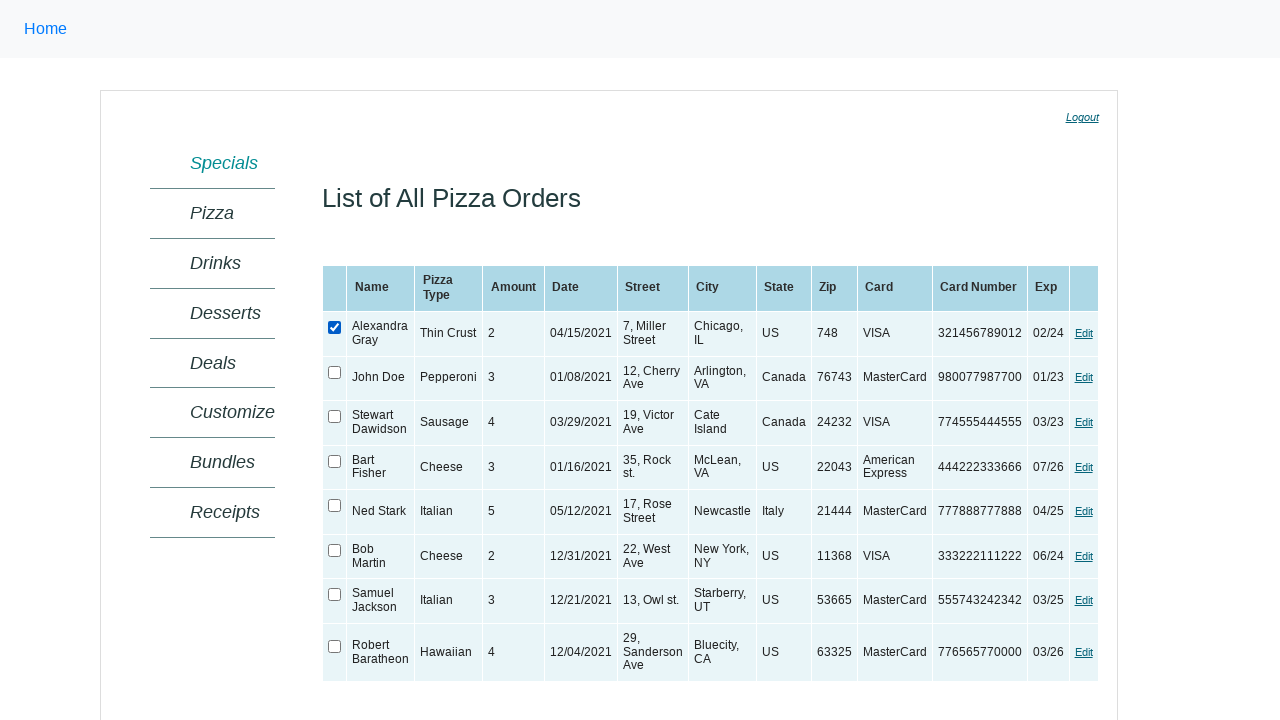

Checked a checkbox in the table at (335, 372) on xpath=//table[@id='ctl00_MainContent_orderGrid'] >> xpath=//input[@type='checkbo
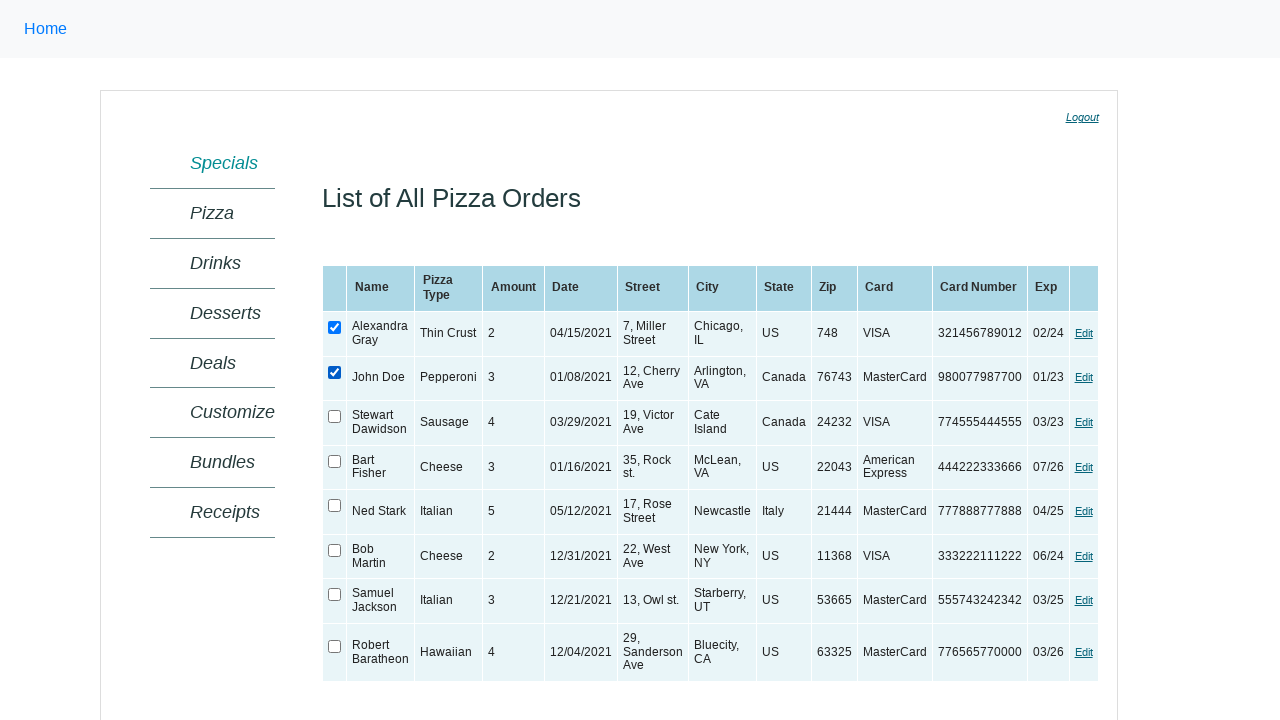

Verified checkbox is checked
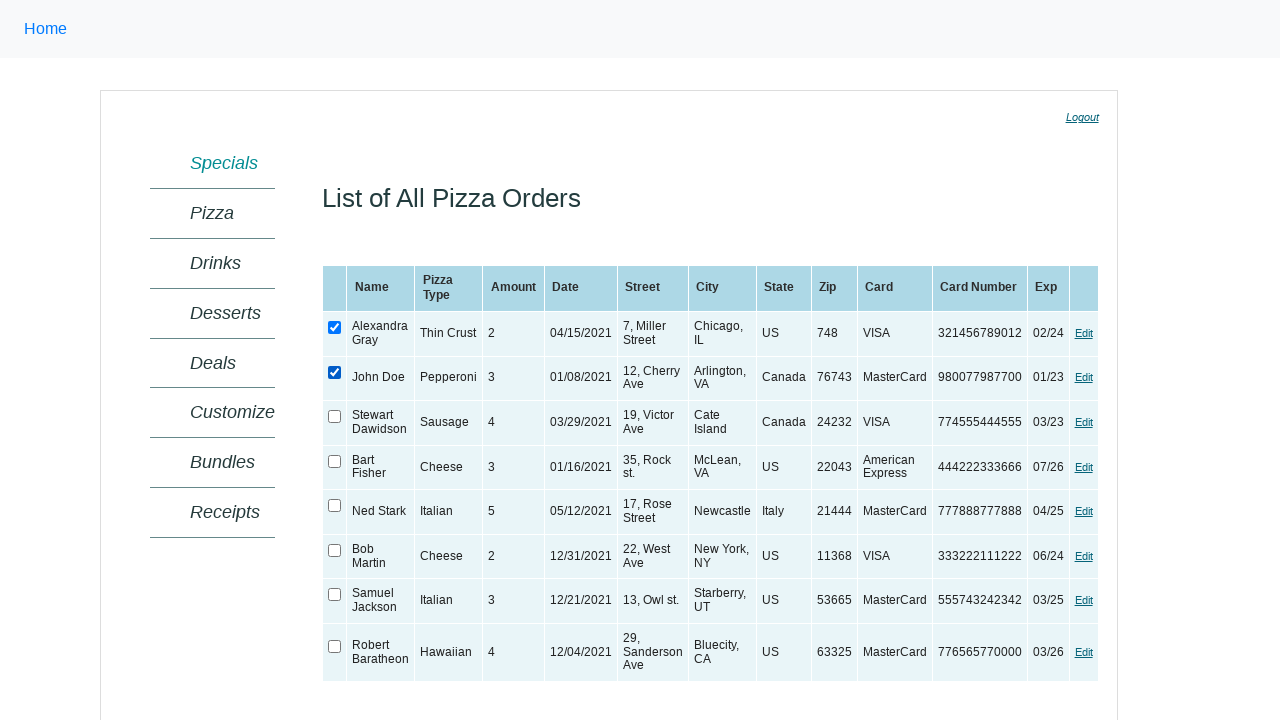

Checked a checkbox in the table at (335, 417) on xpath=//table[@id='ctl00_MainContent_orderGrid'] >> xpath=//input[@type='checkbo
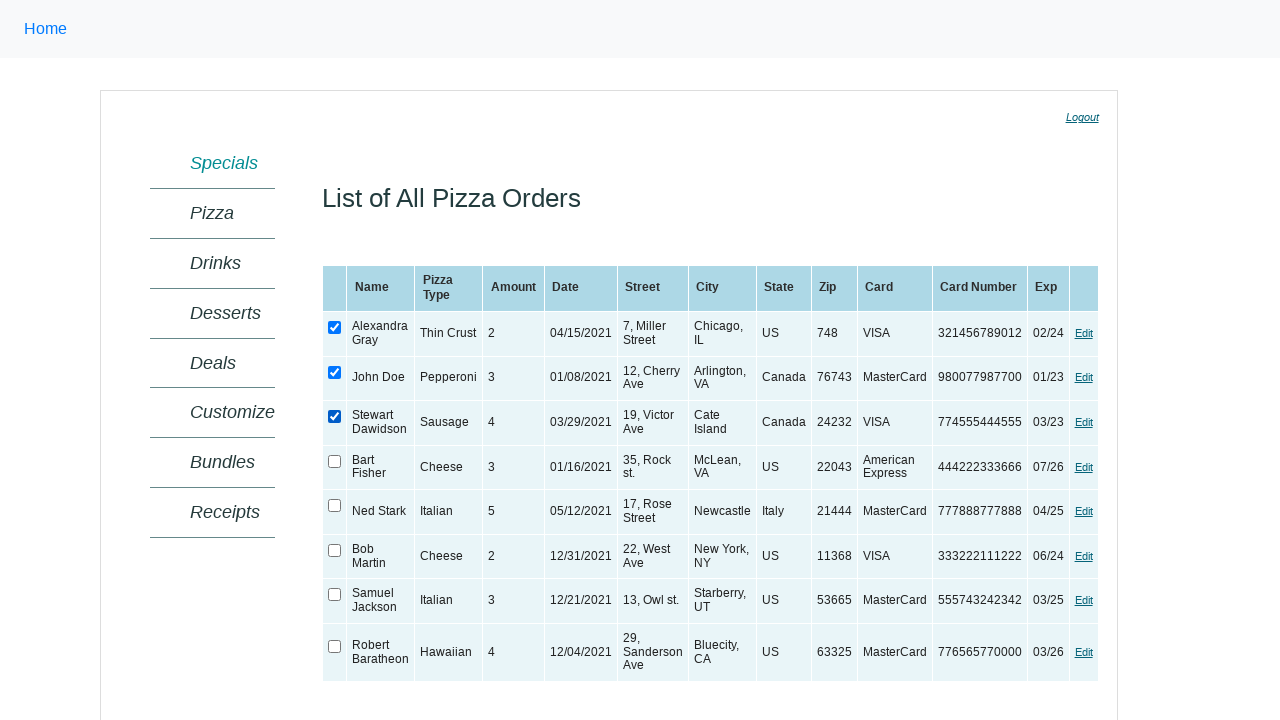

Verified checkbox is checked
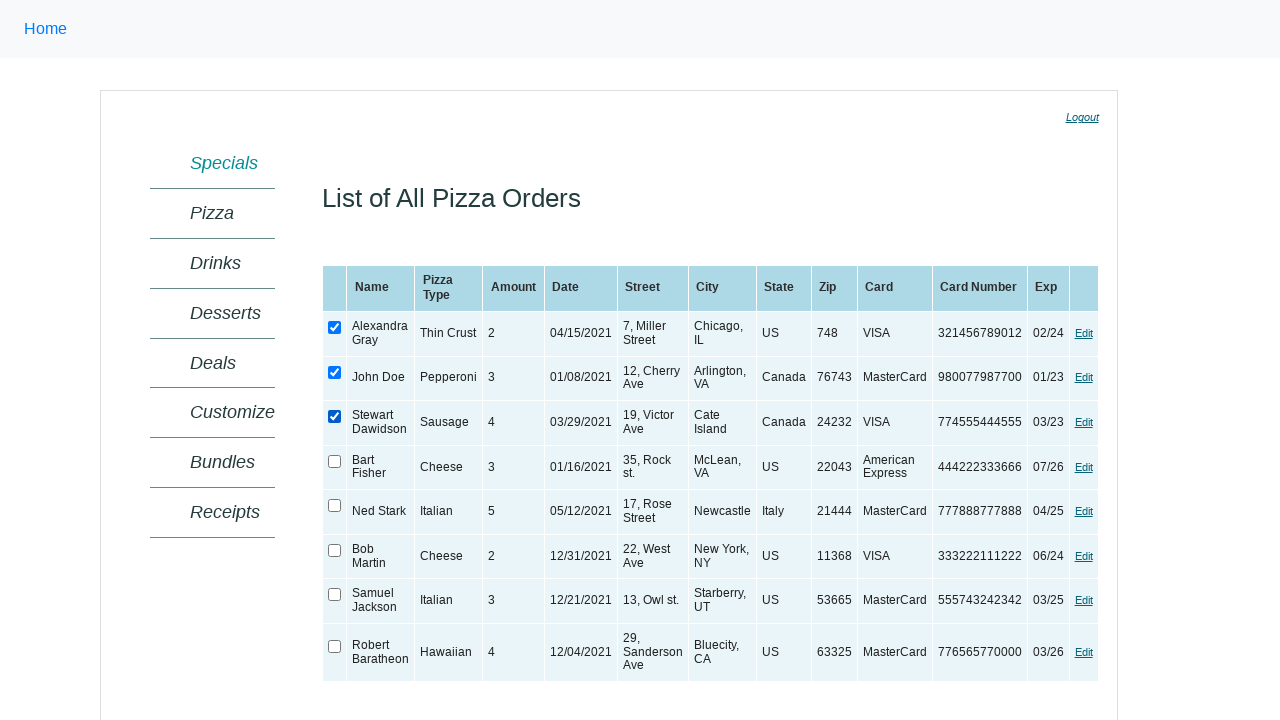

Checked a checkbox in the table at (335, 461) on xpath=//table[@id='ctl00_MainContent_orderGrid'] >> xpath=//input[@type='checkbo
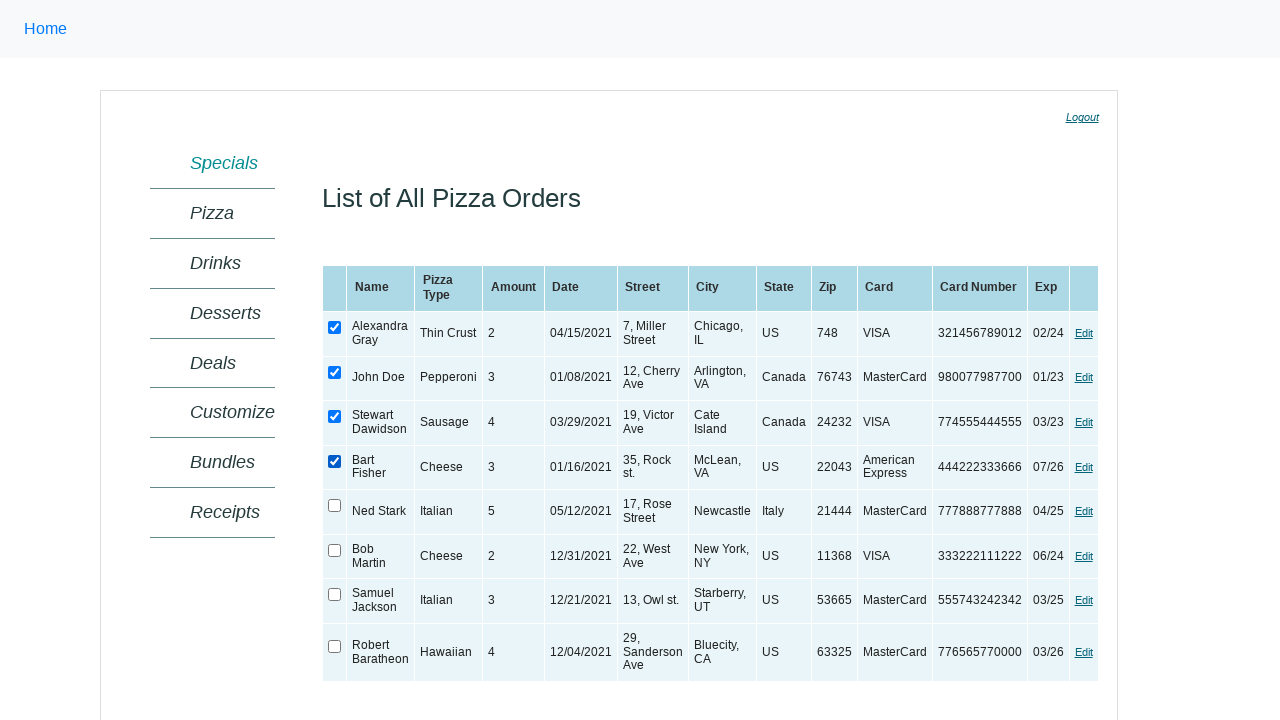

Verified checkbox is checked
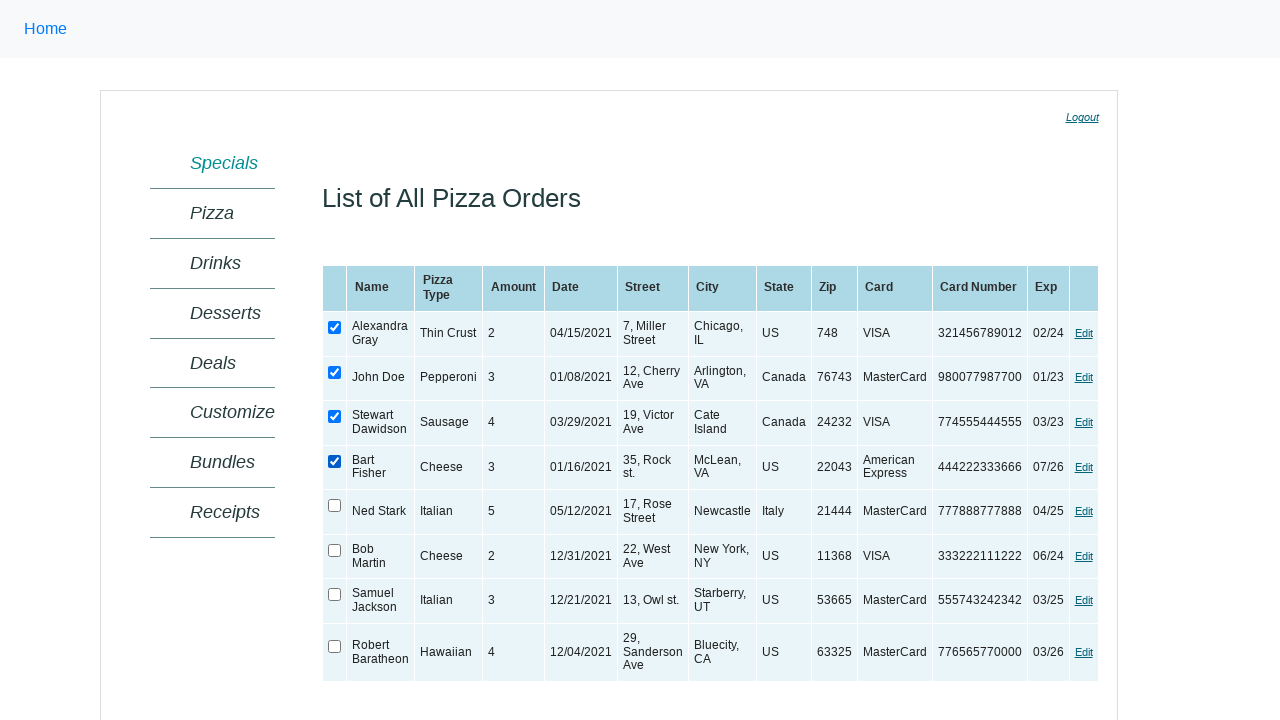

Checked a checkbox in the table at (335, 506) on xpath=//table[@id='ctl00_MainContent_orderGrid'] >> xpath=//input[@type='checkbo
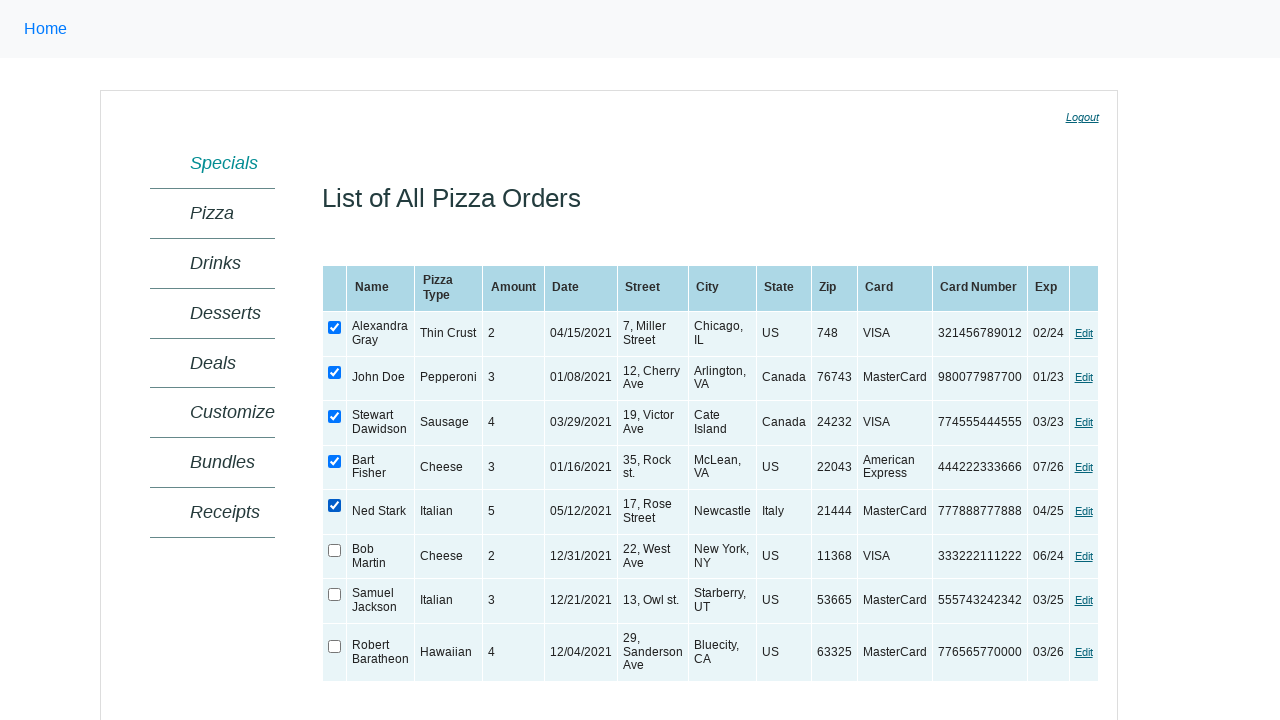

Verified checkbox is checked
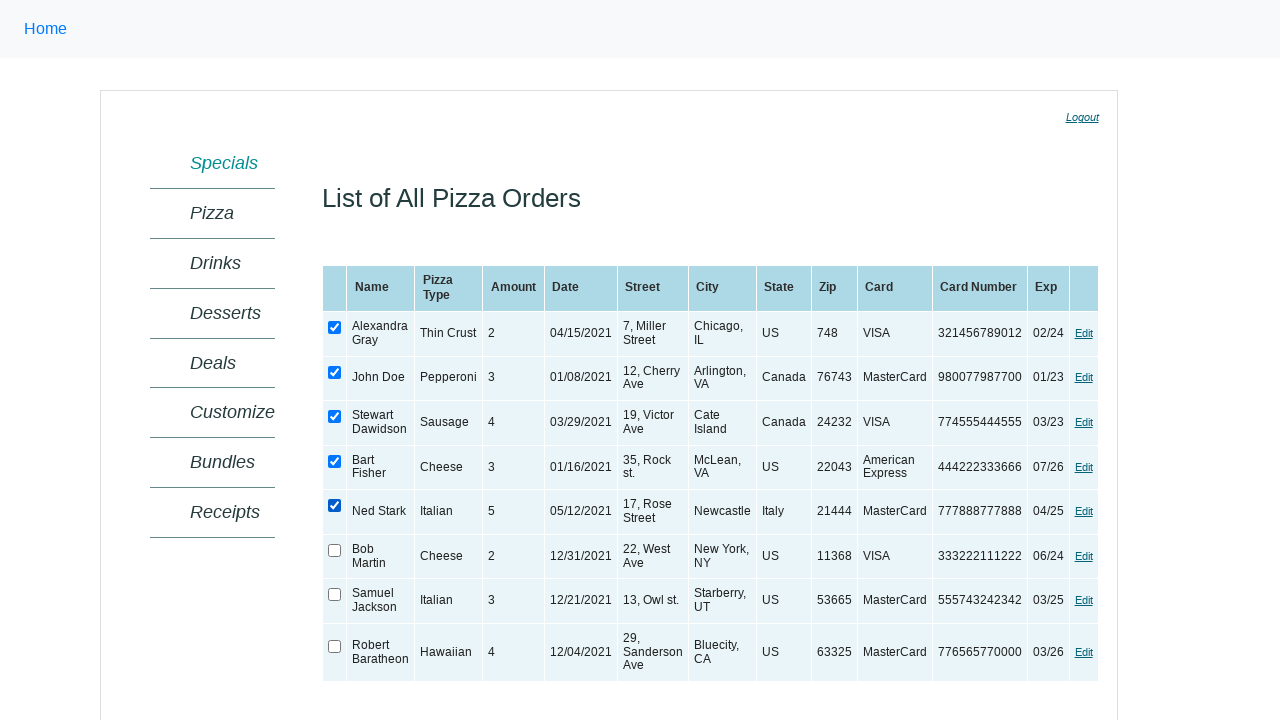

Checked a checkbox in the table at (335, 550) on xpath=//table[@id='ctl00_MainContent_orderGrid'] >> xpath=//input[@type='checkbo
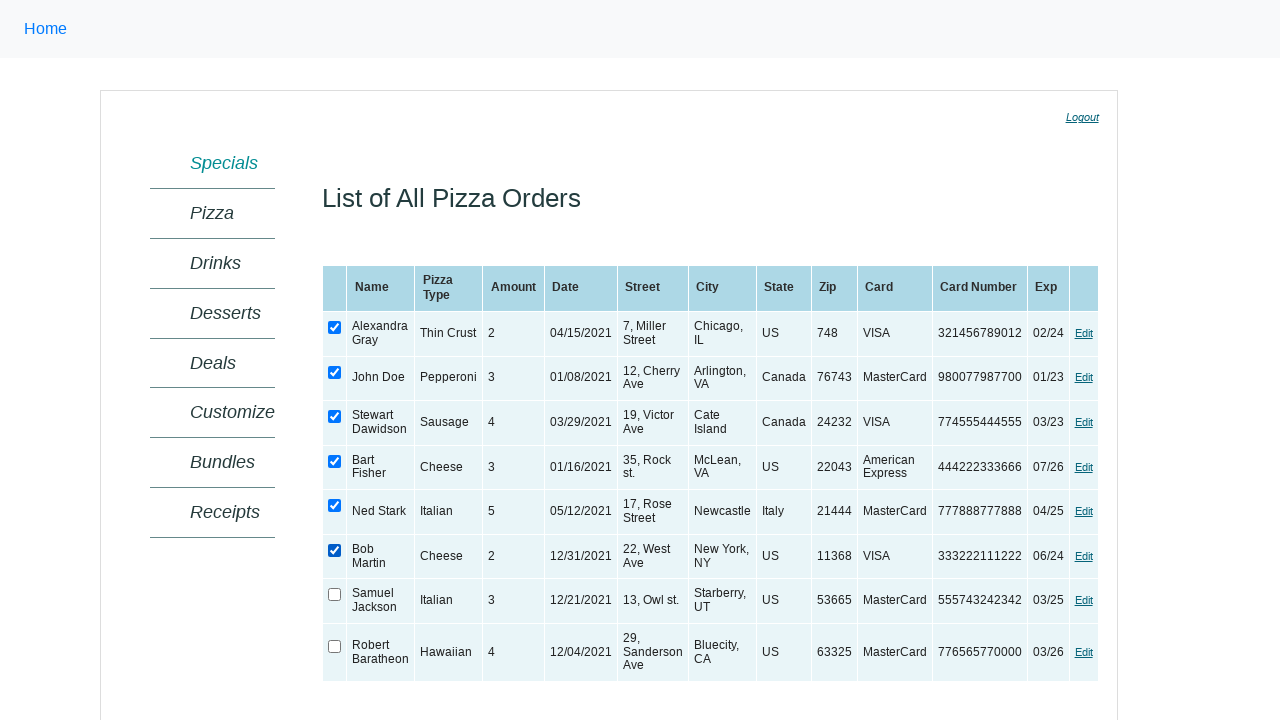

Verified checkbox is checked
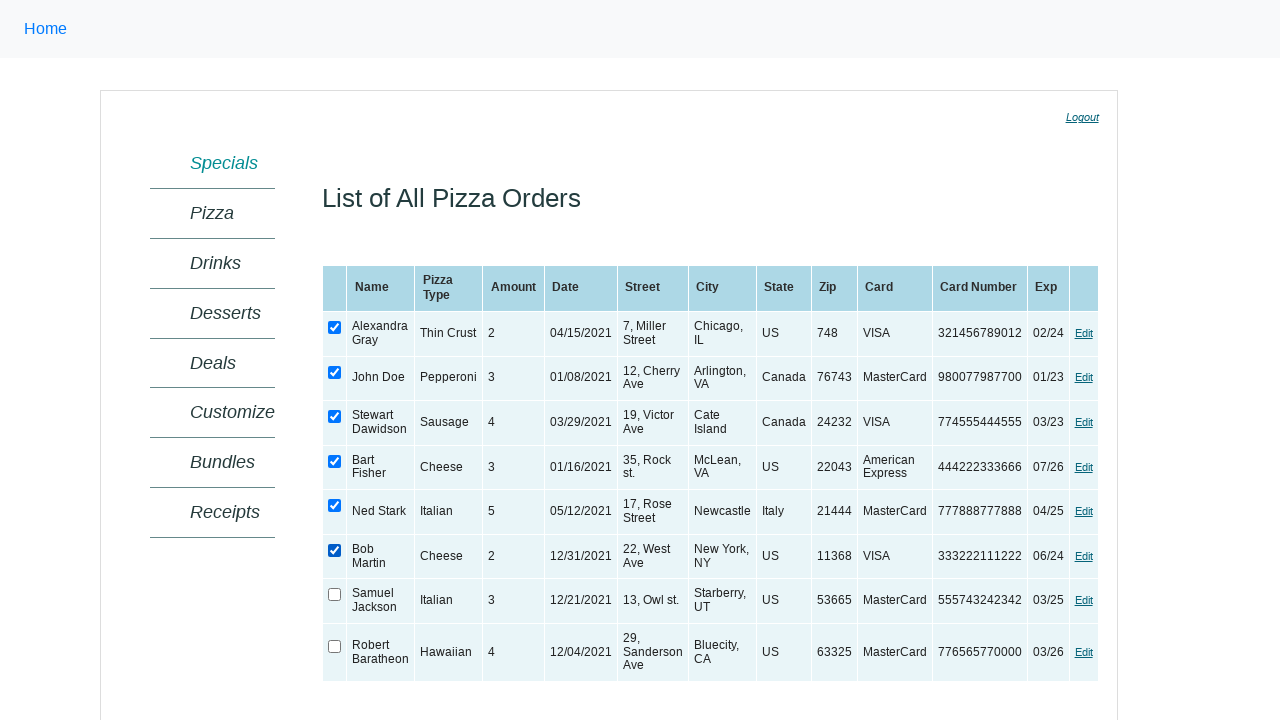

Checked a checkbox in the table at (335, 595) on xpath=//table[@id='ctl00_MainContent_orderGrid'] >> xpath=//input[@type='checkbo
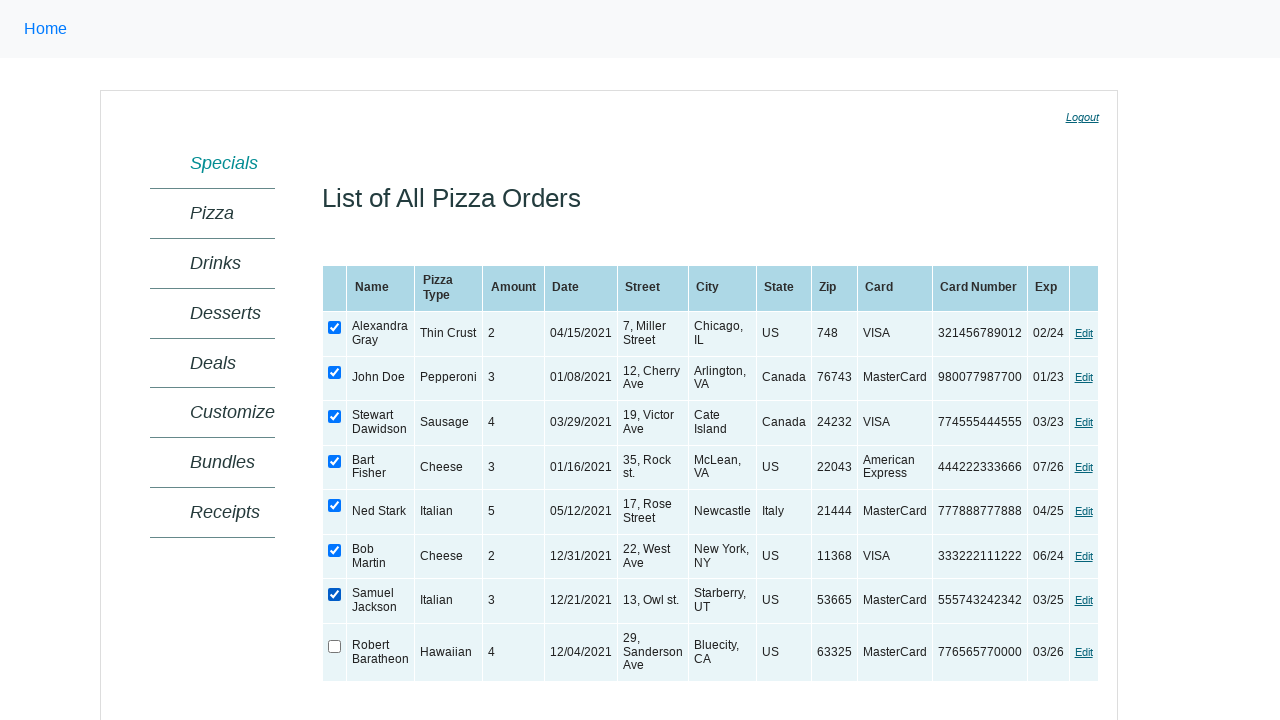

Verified checkbox is checked
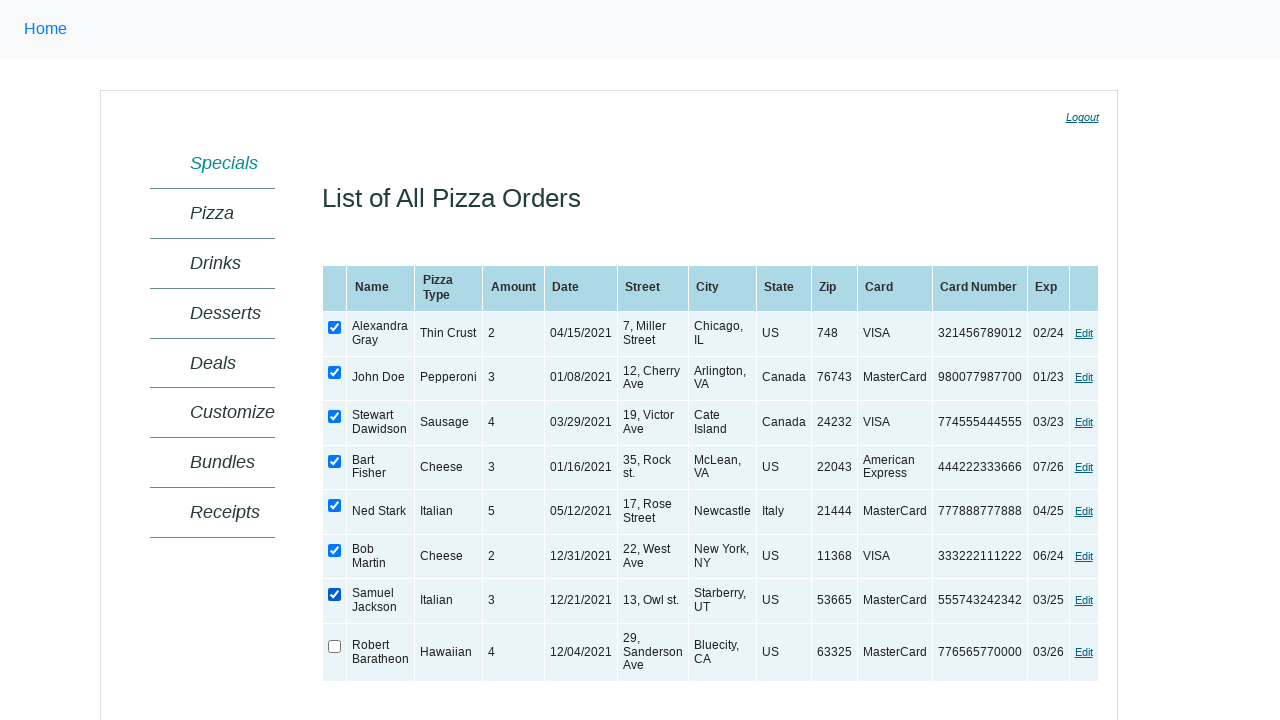

Checked a checkbox in the table at (335, 646) on xpath=//table[@id='ctl00_MainContent_orderGrid'] >> xpath=//input[@type='checkbo
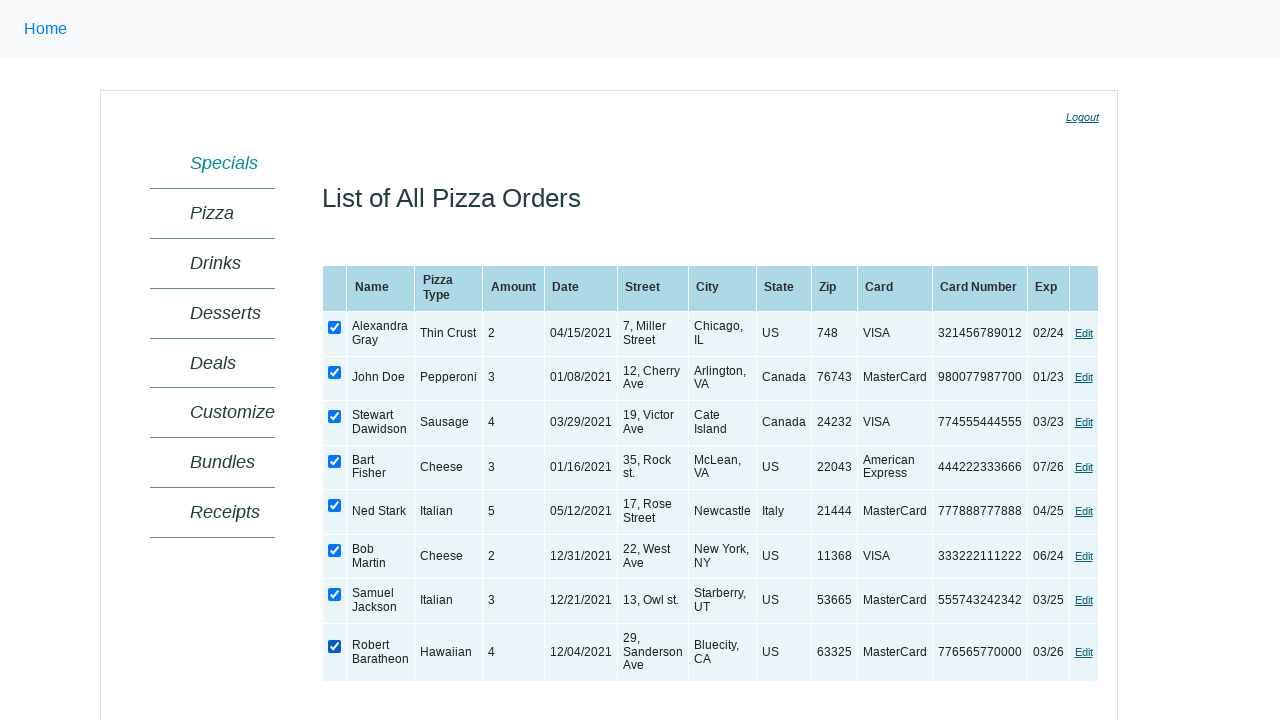

Verified checkbox is checked
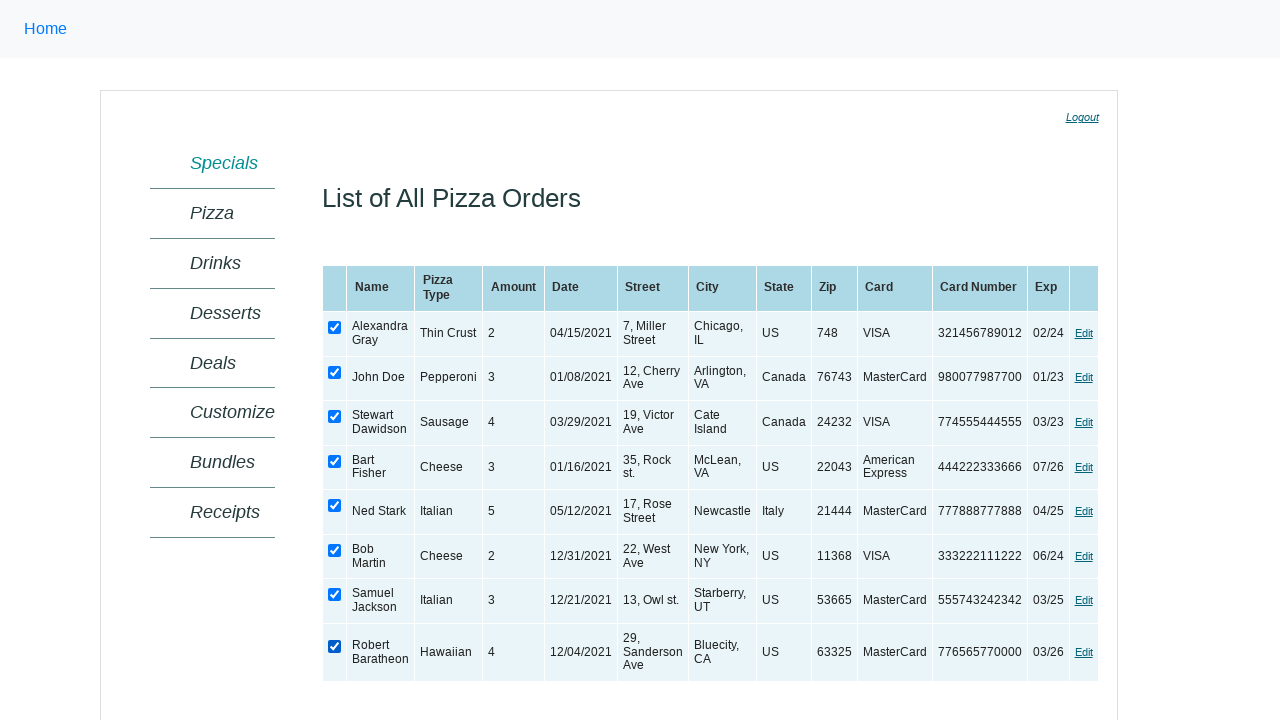

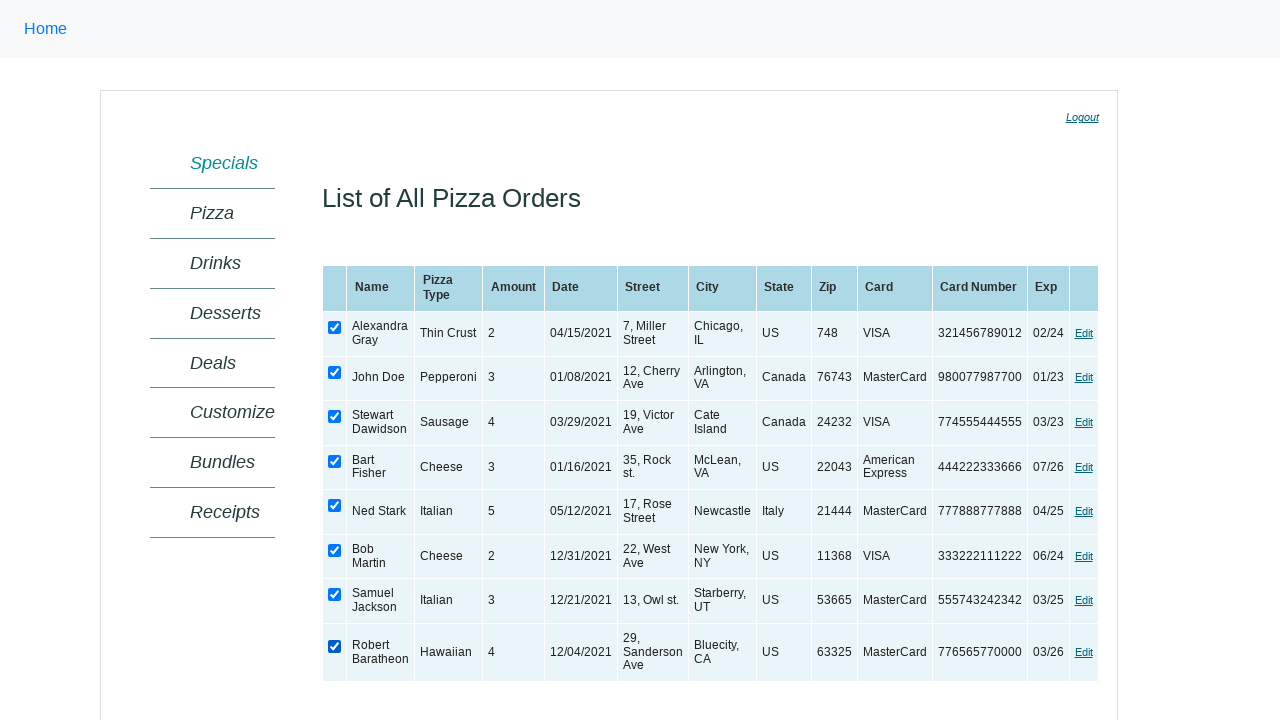